Tests the "Get Started" button functionality to navigate to the Generate API Key form

Starting URL: https://api.nasa.gov/

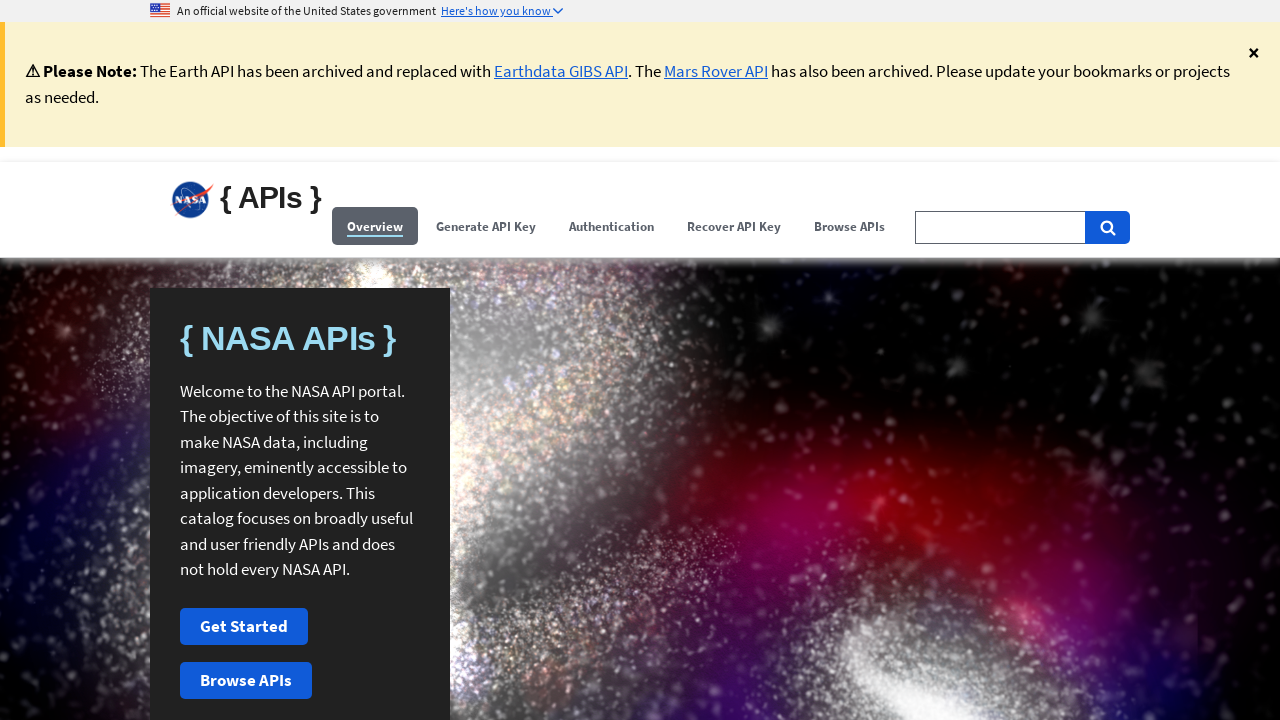

NASA API favicon loaded, indicating page is ready
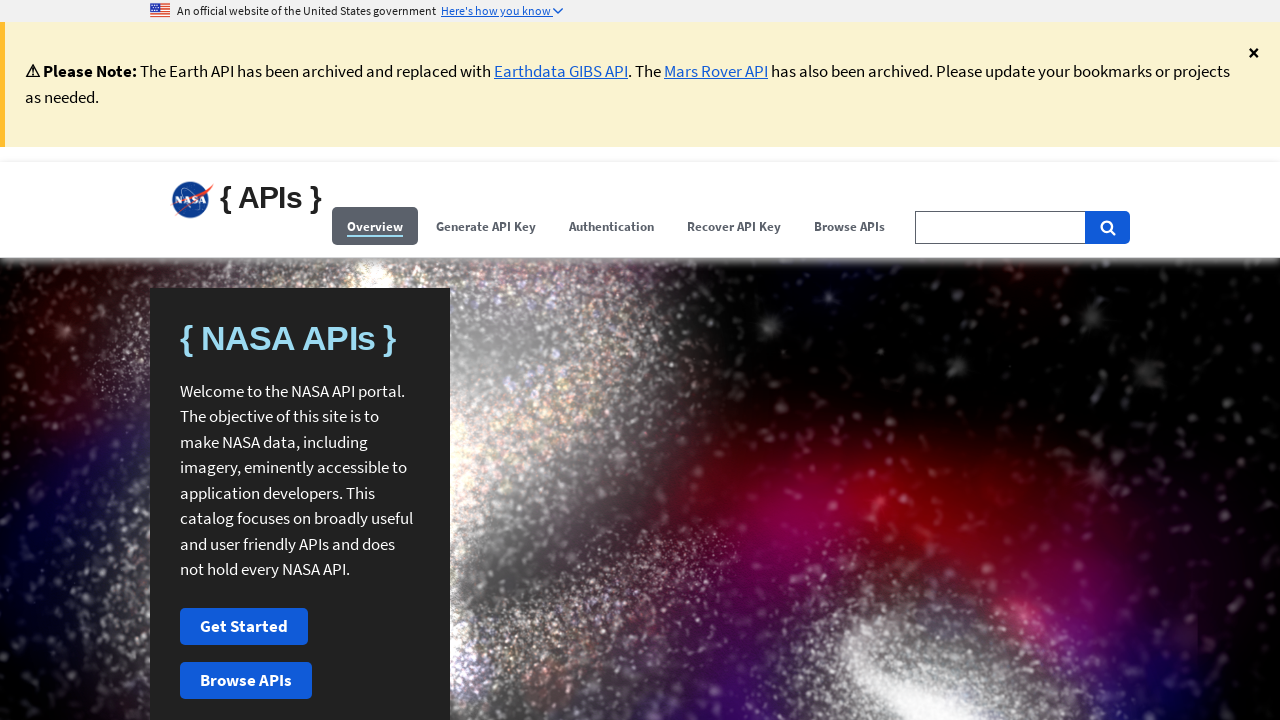

Clicked 'Get Started' button at (244, 627) on xpath=//button[contains(.,'Get Started')]
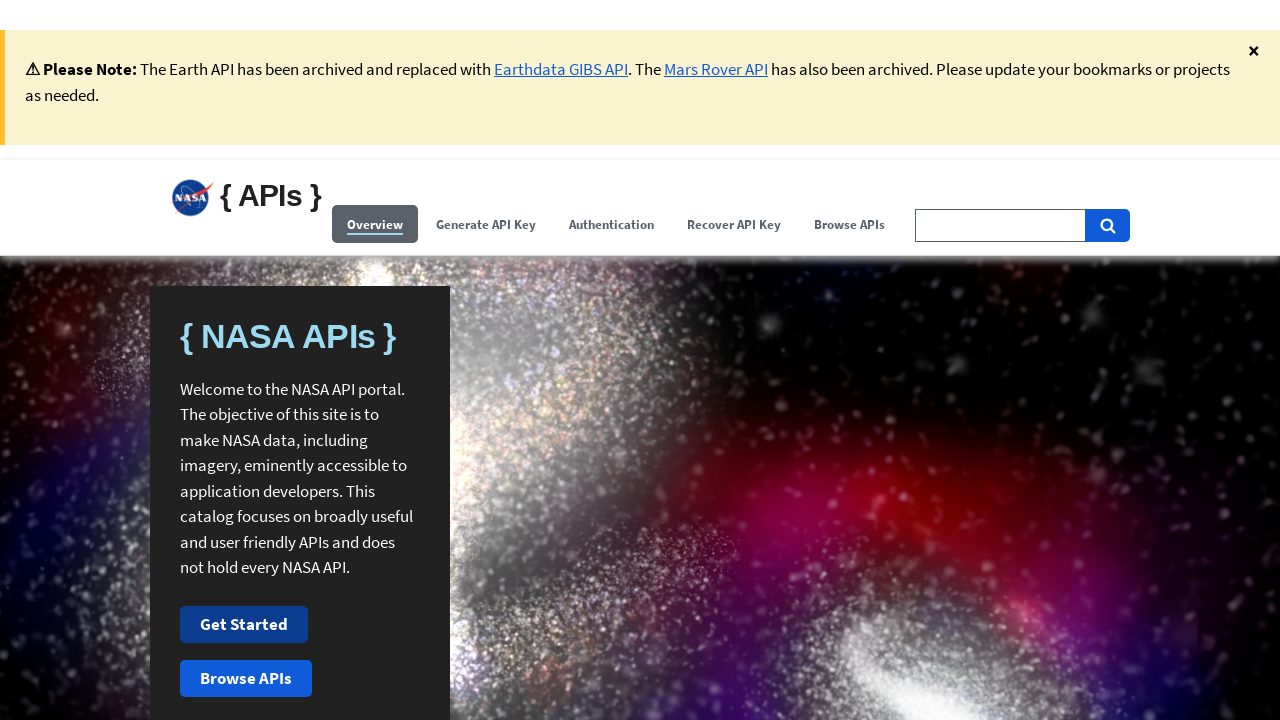

Generate API Key form displayed successfully
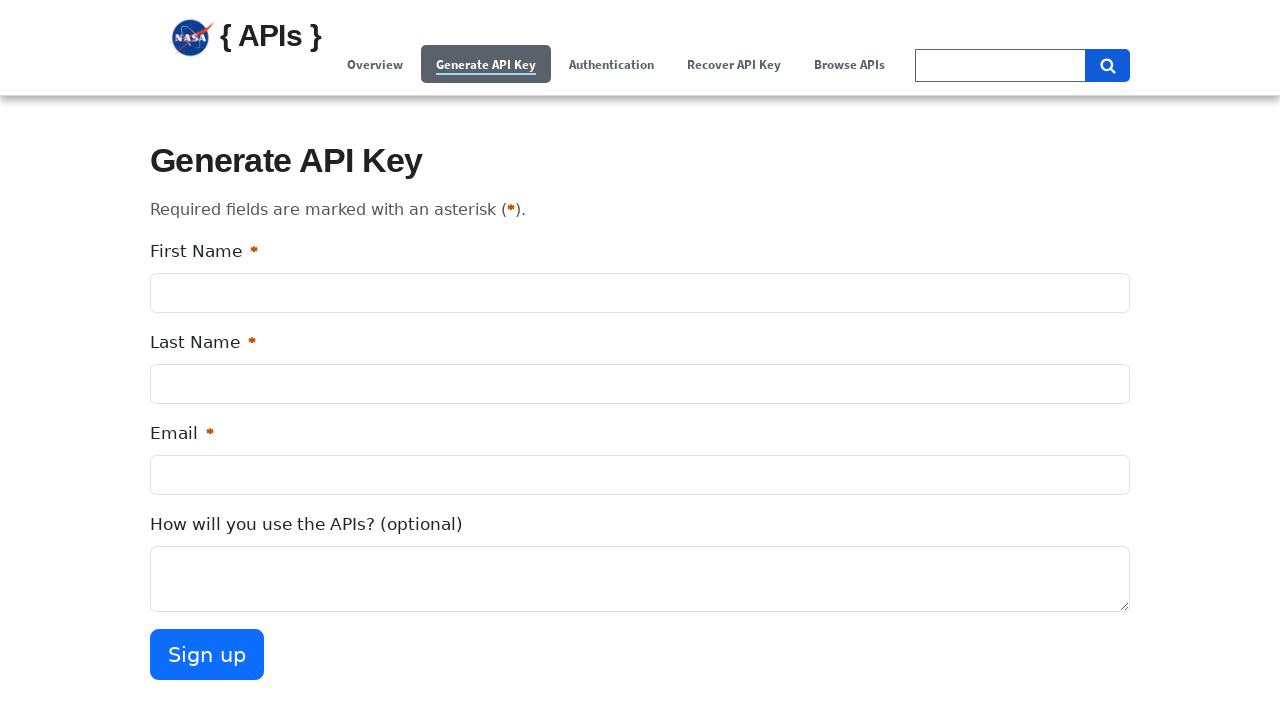

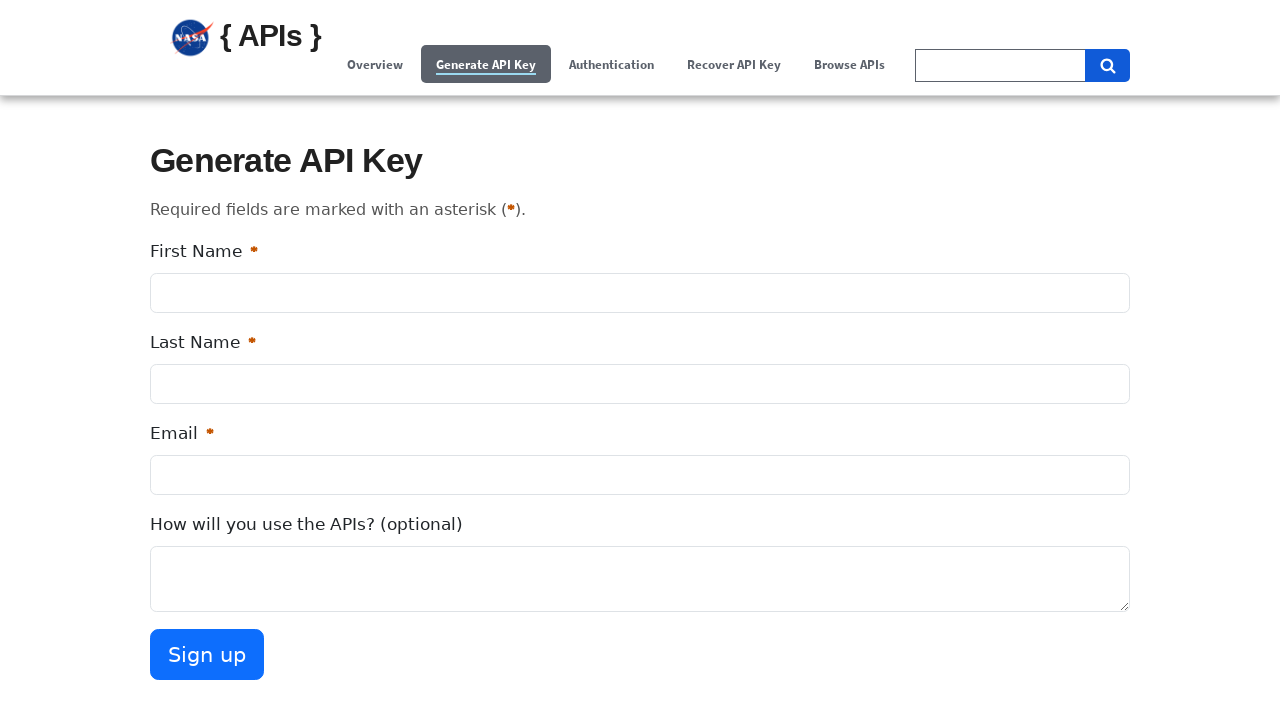